Navigates to the RedBus homepage and verifies the page loads successfully

Starting URL: https://www.redbus.in/

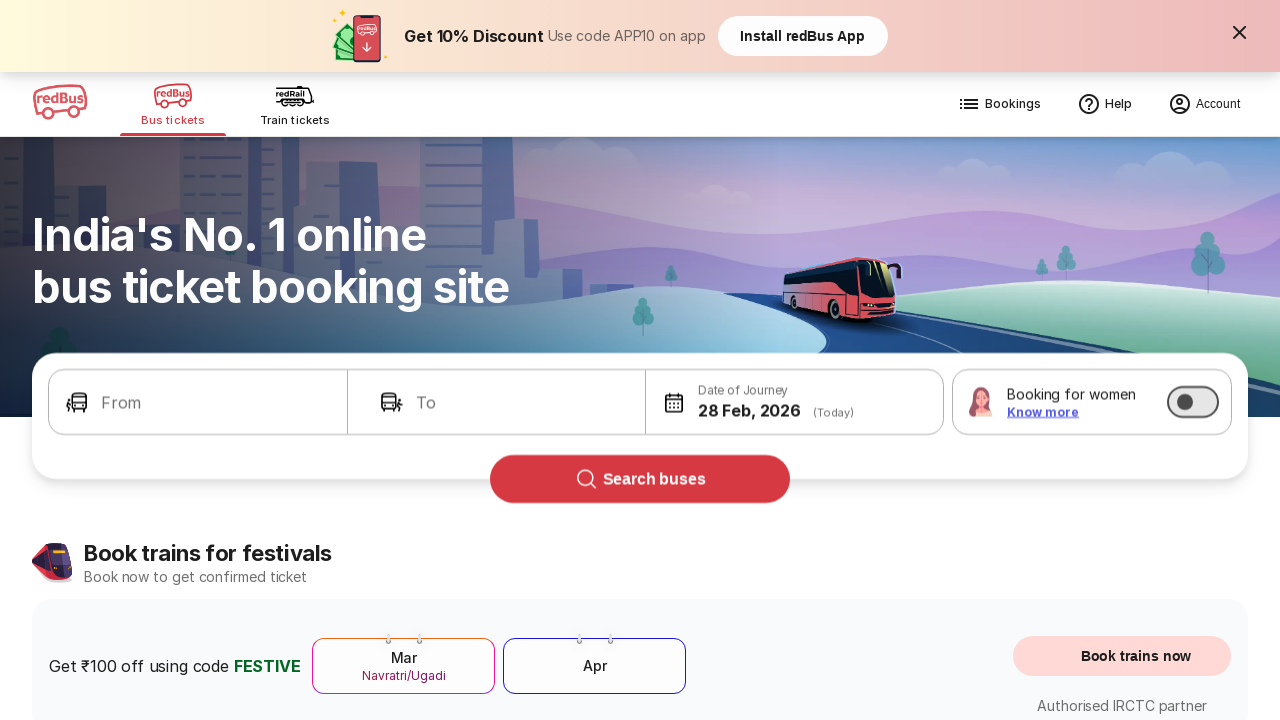

Waited for page DOM to fully load
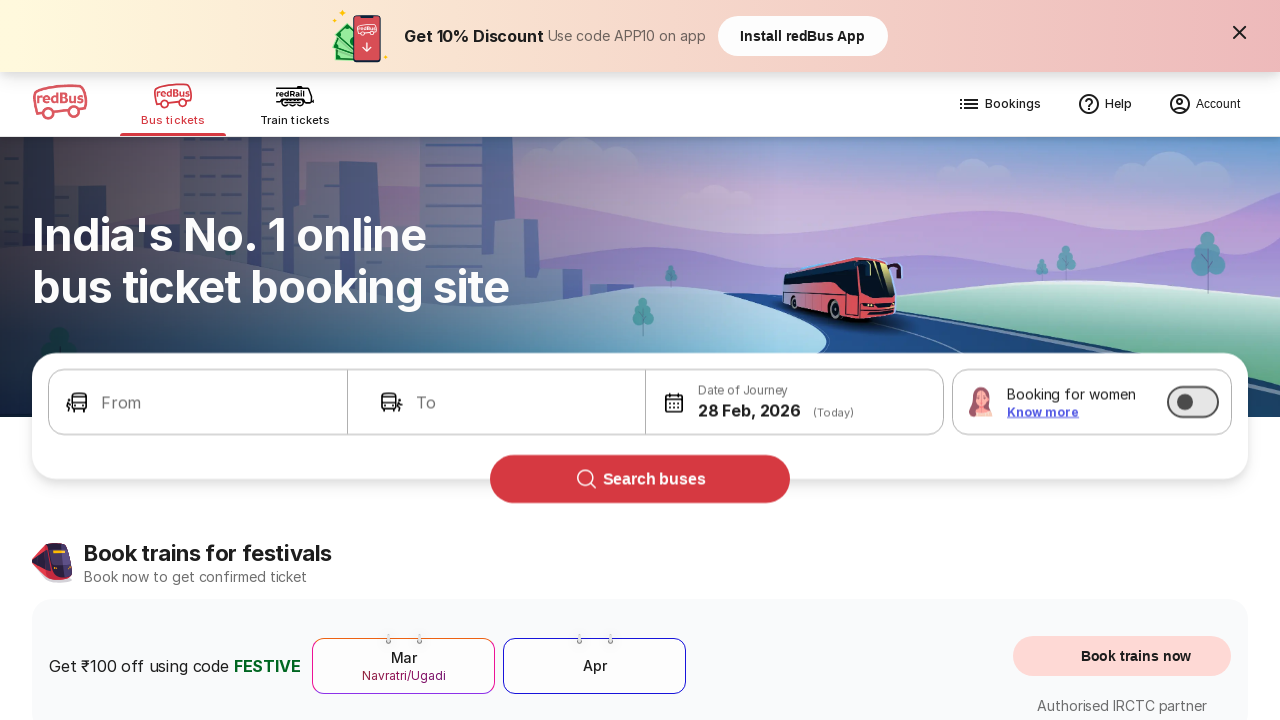

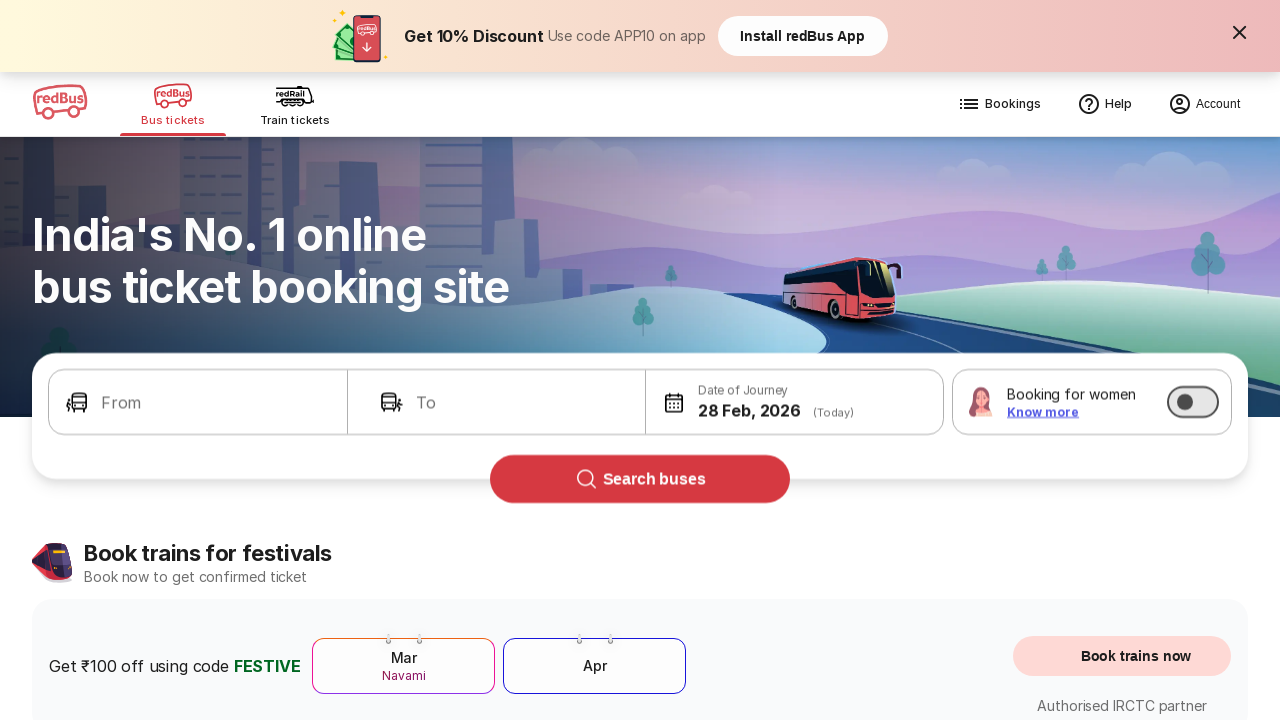